Tests the Text Box form on DemoQA by filling in name, email, current address, and permanent address fields and submitting the form

Starting URL: https://demoqa.com/

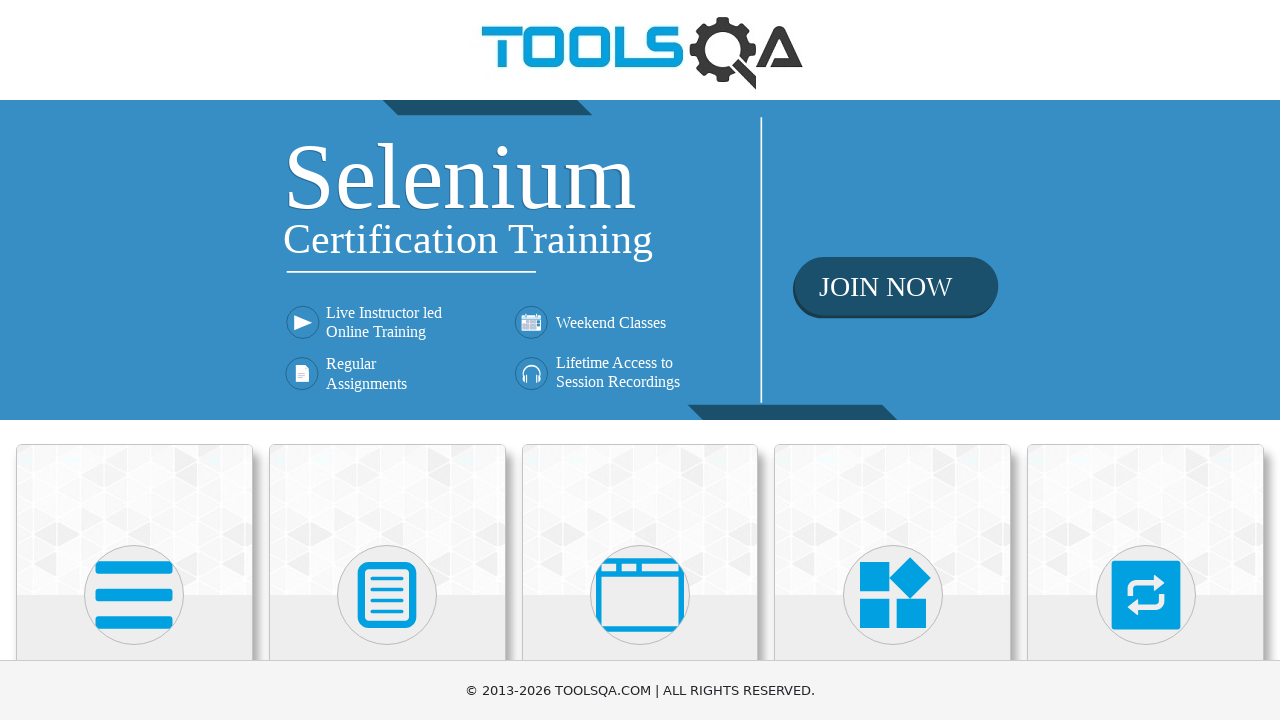

Clicked the Elements card (first SVG element) at (134, 595) on svg >> nth=0
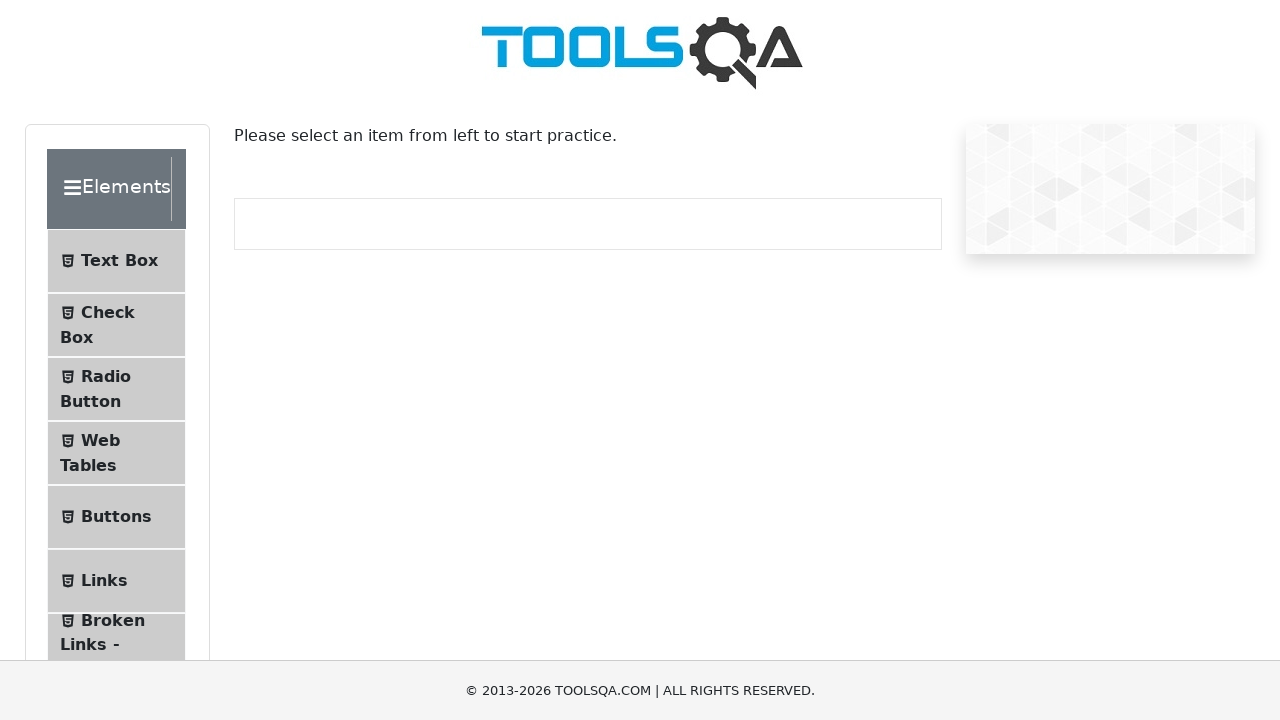

Clicked on Text Box menu item at (116, 261) on internal:role=listitem >> internal:has-text="Text Box"i
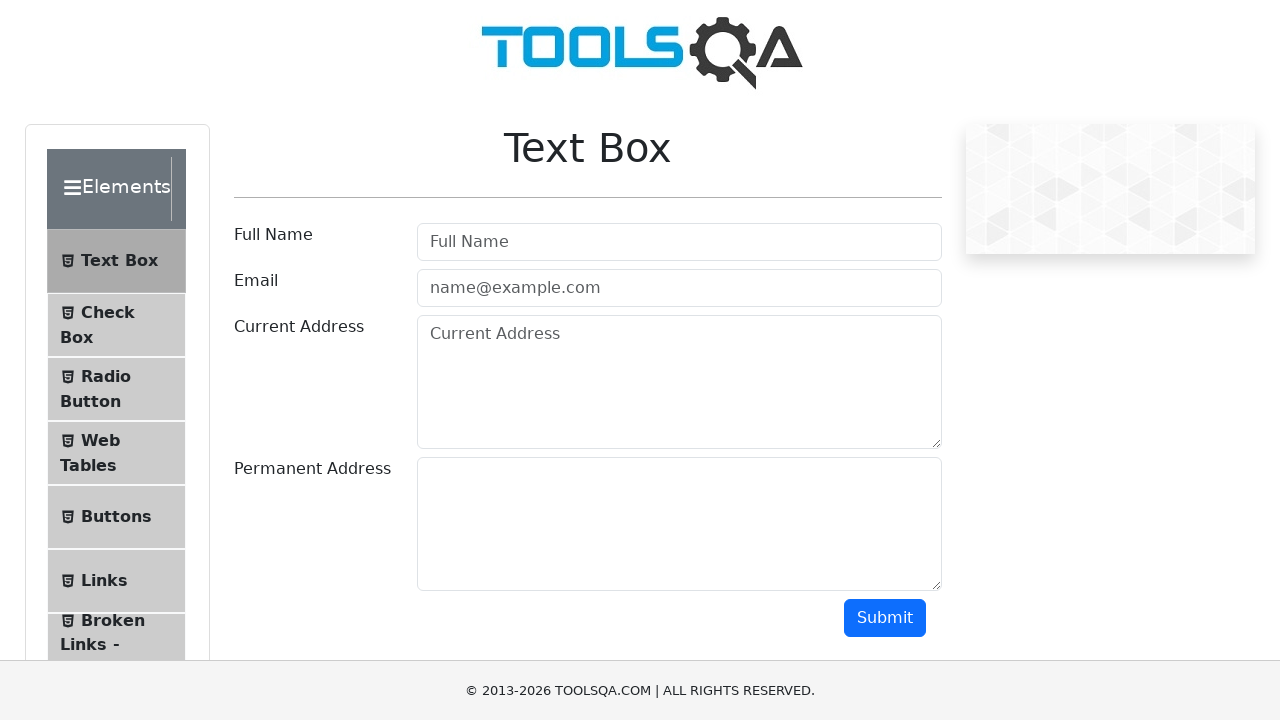

Clicked the Full Name field at (679, 242) on internal:role=textbox[name="Full Name"i]
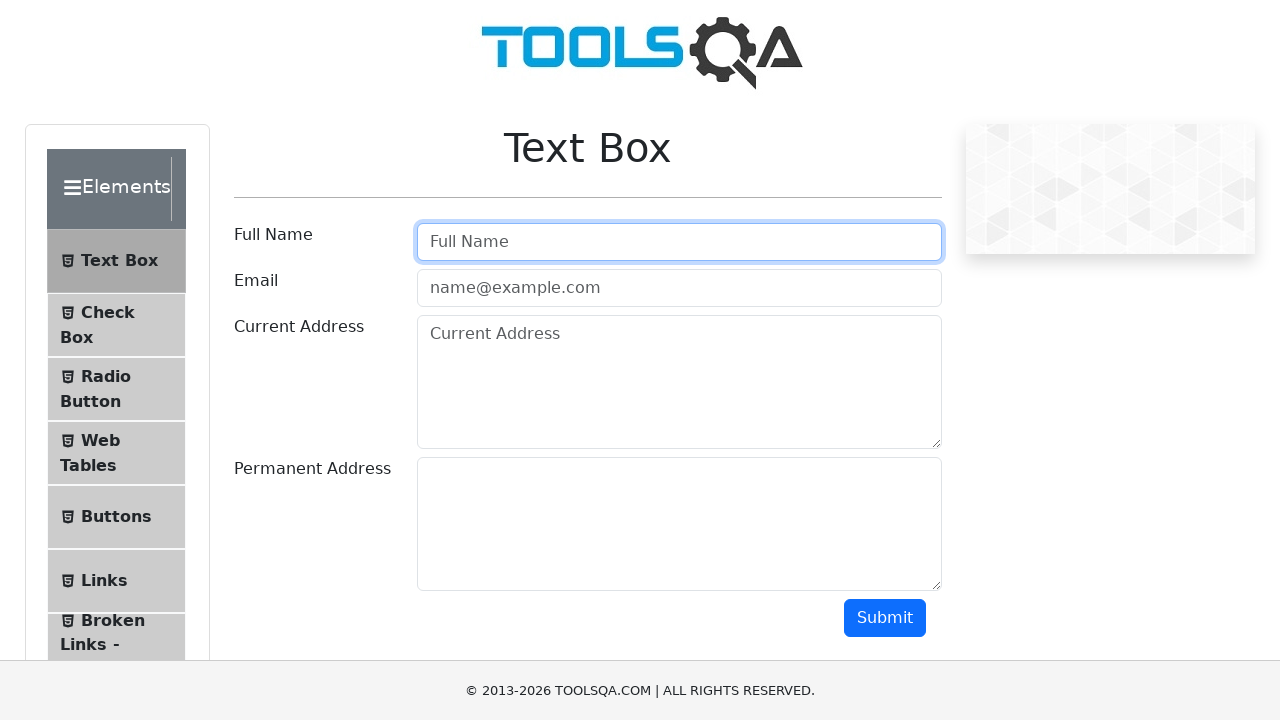

Filled Full Name field with 'Marcus Johnson' on internal:role=textbox[name="Full Name"i]
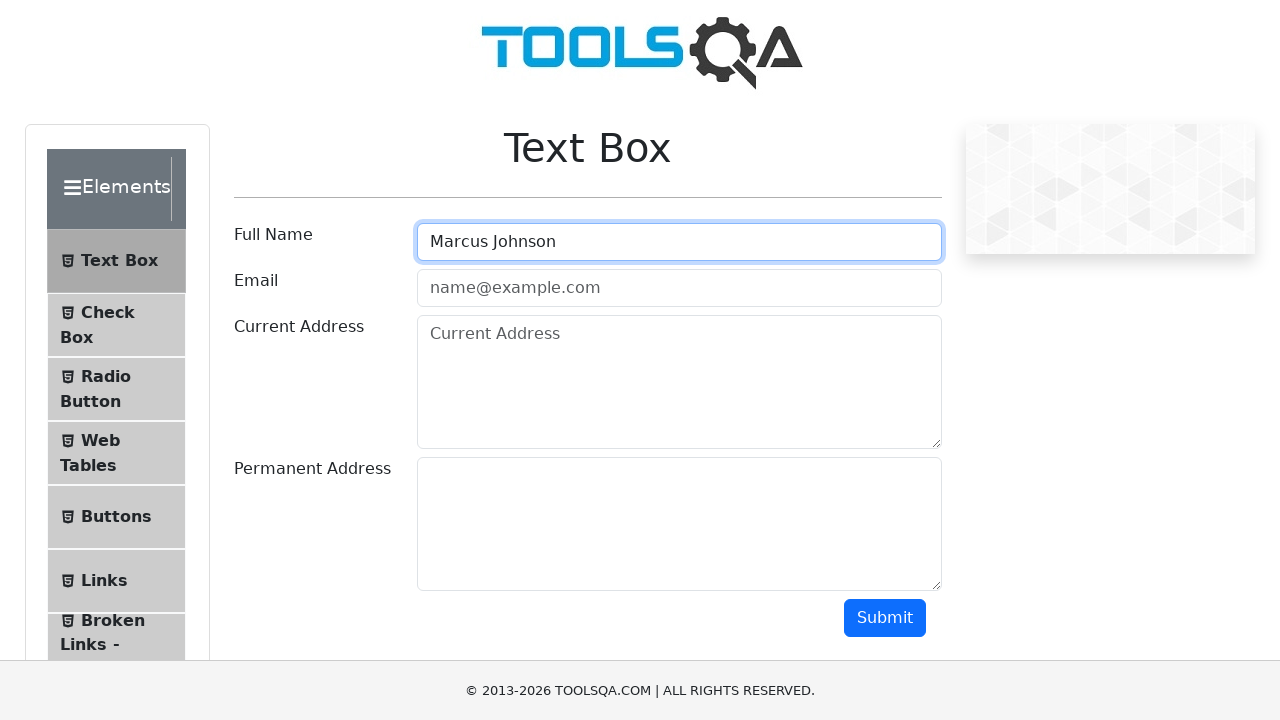

Clicked the Email field at (679, 288) on internal:role=textbox[name="name@example.com"i]
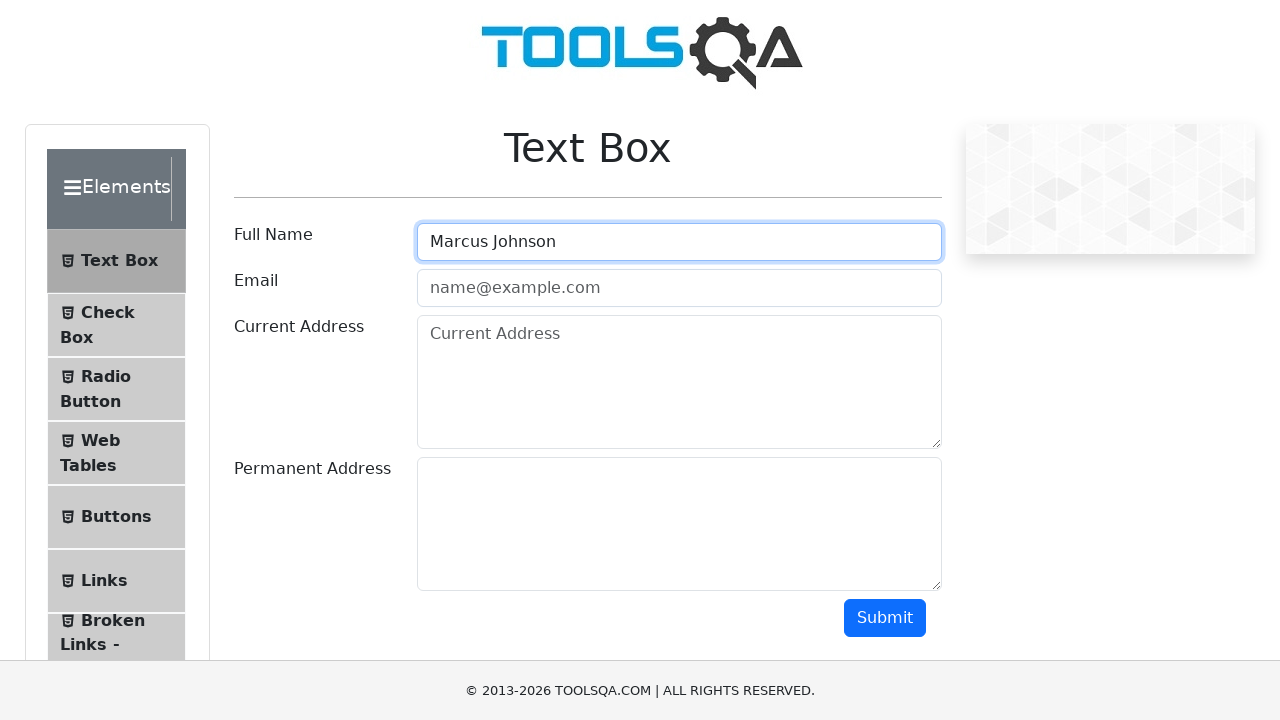

Filled Email field with 'marcus.johnson@testmail.com' on internal:role=textbox[name="name@example.com"i]
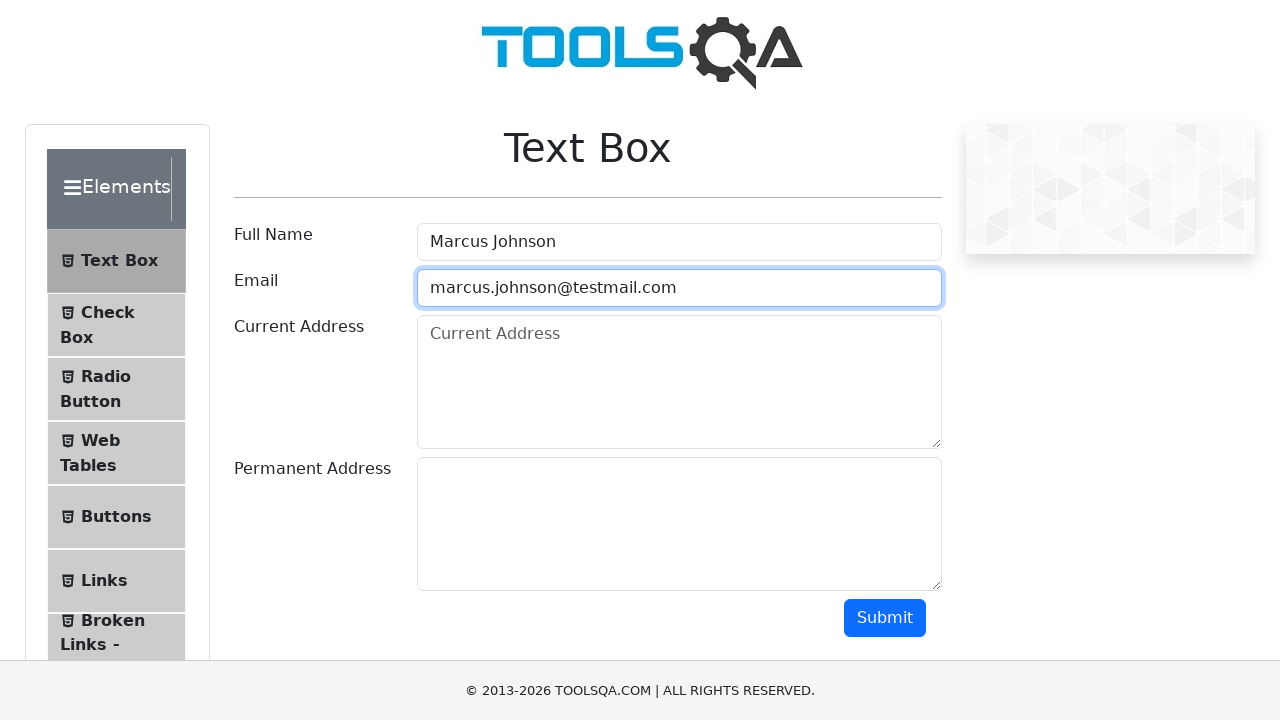

Filled Current Address field with '123 Oak Street' on internal:role=textbox[name="Current Address"i]
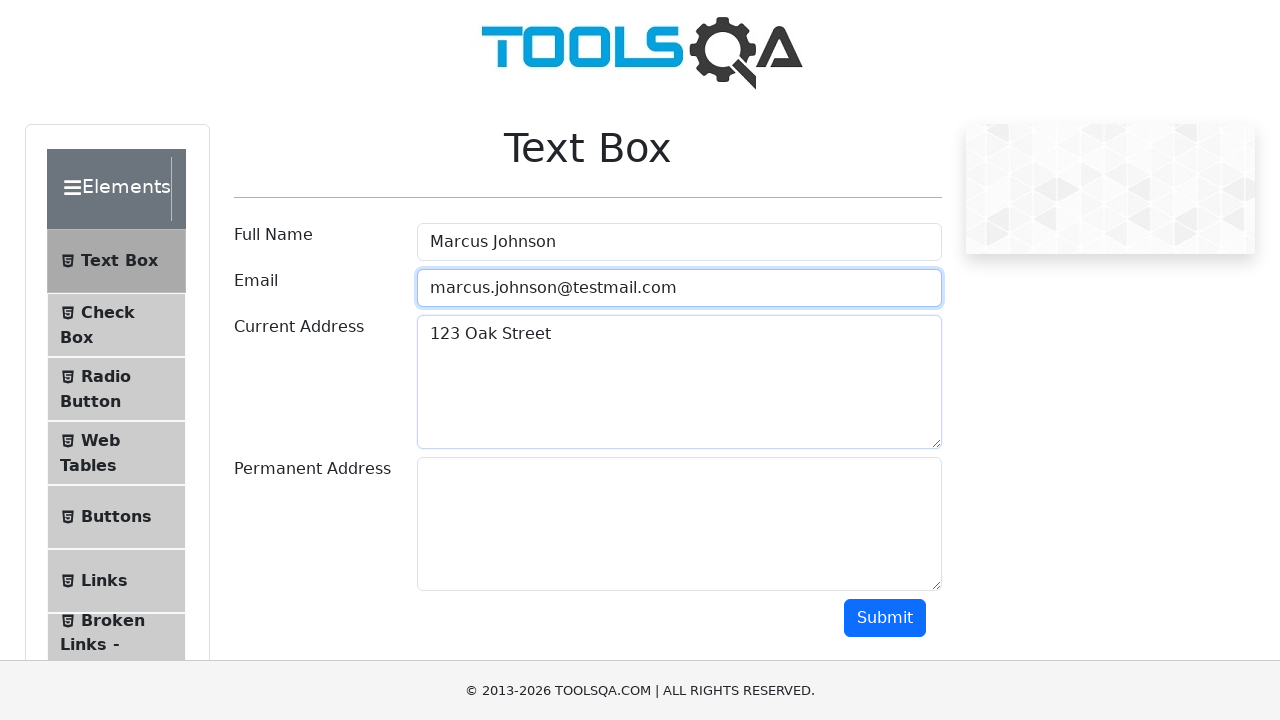

Clicked the Permanent Address field at (679, 524) on #permanentAddress
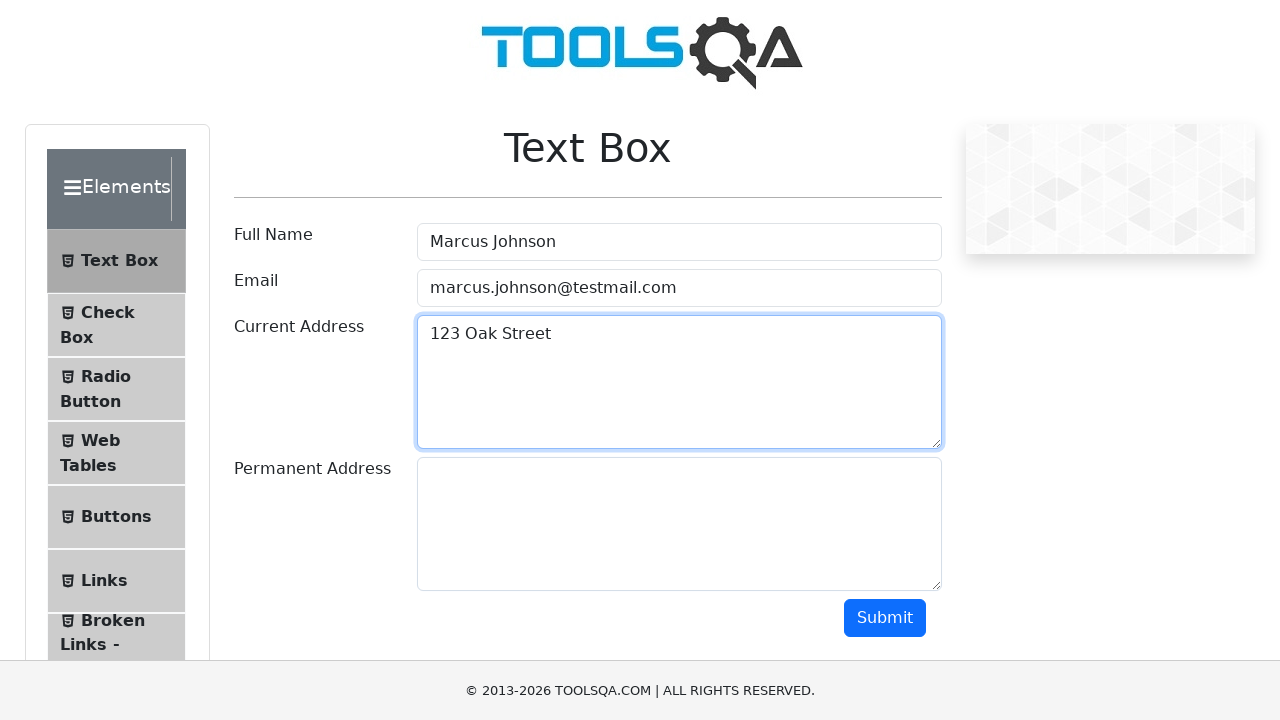

Filled Permanent Address field with '456 Maple Avenue' on #permanentAddress
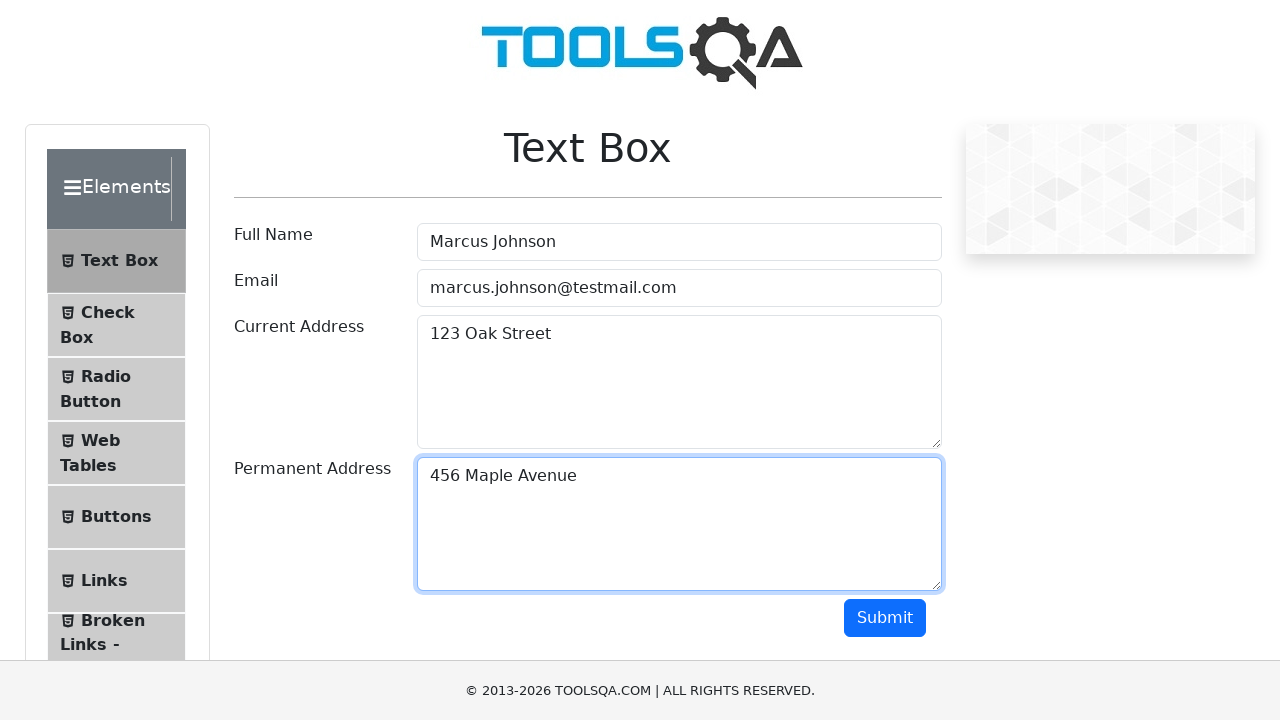

Clicked the Submit button to submit the Text Box form at (885, 618) on internal:role=button[name="Submit"i]
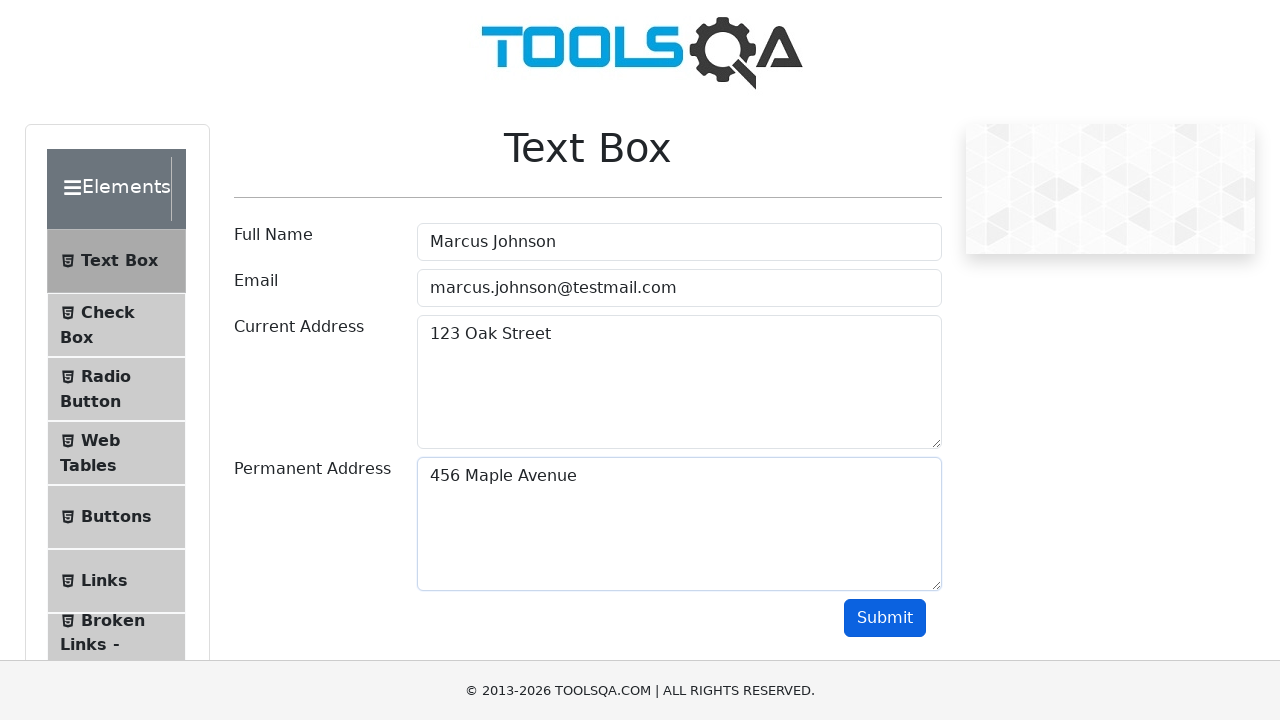

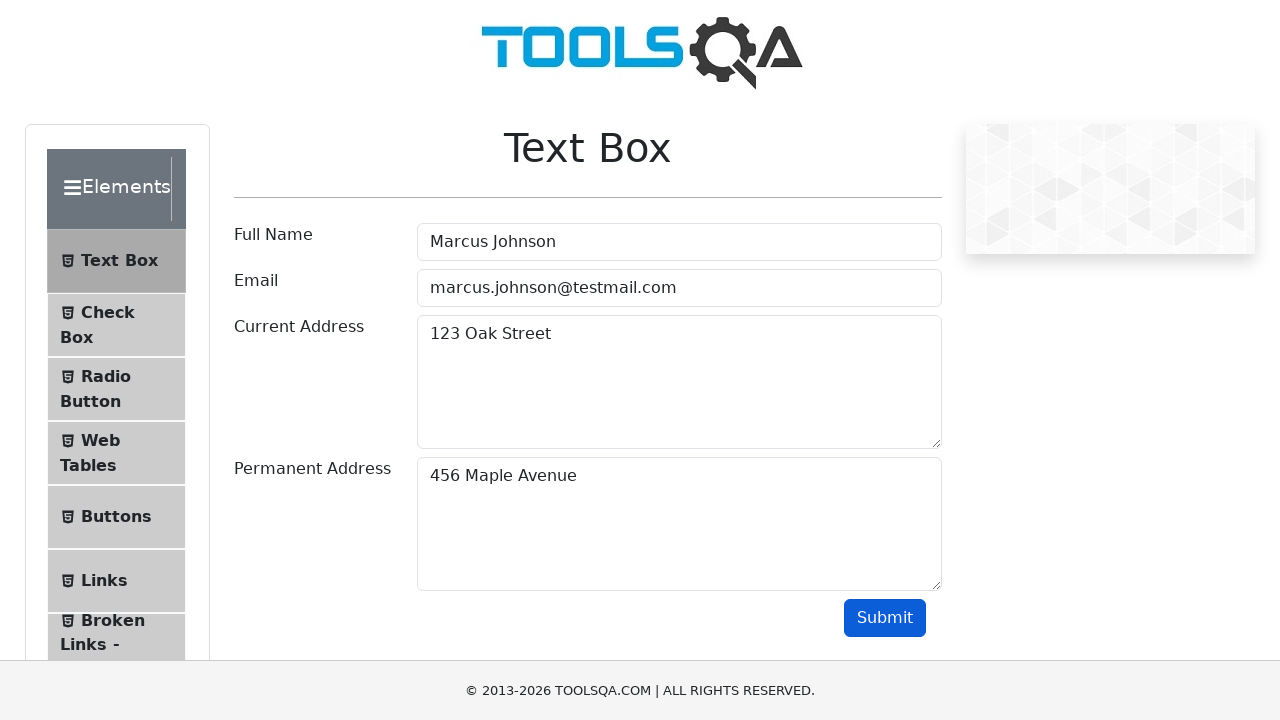